Tests a signup form by filling in first name, last name, and email fields, then clicking the signup button to submit the form.

Starting URL: http://secure-retreat-92358.herokuapp.com/

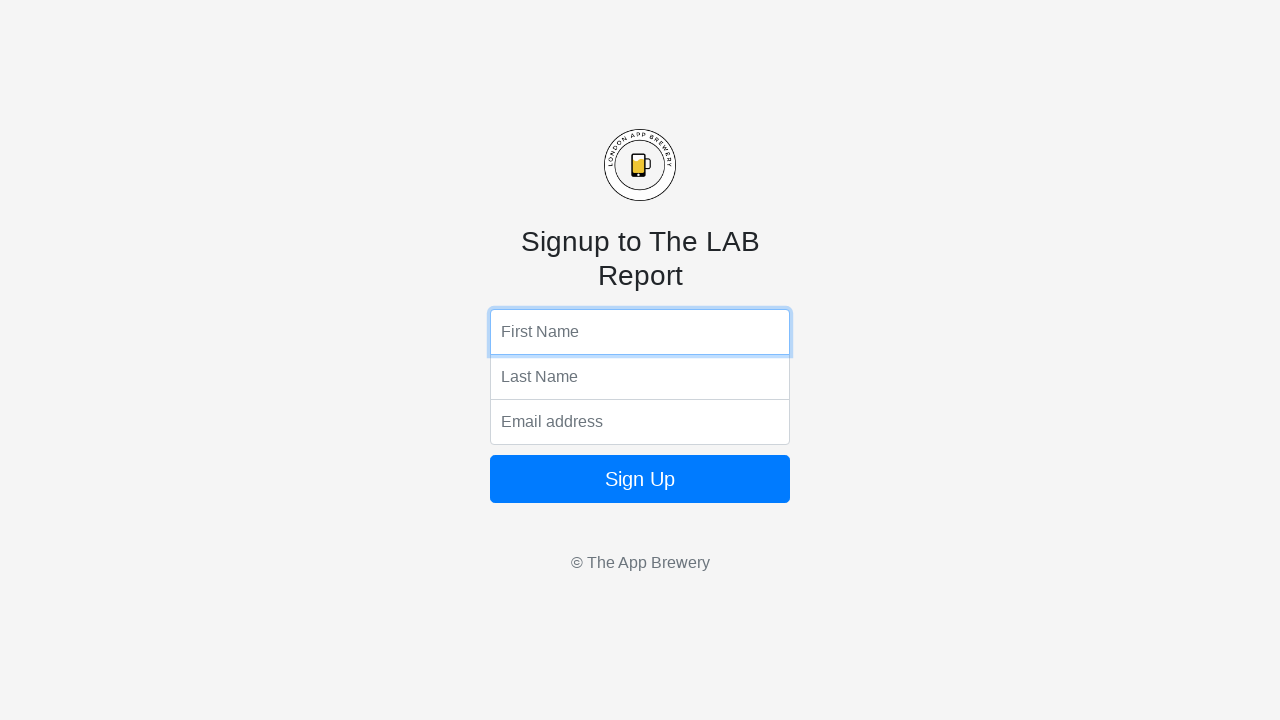

Filled first name field with 'Michael' on input[name='fName']
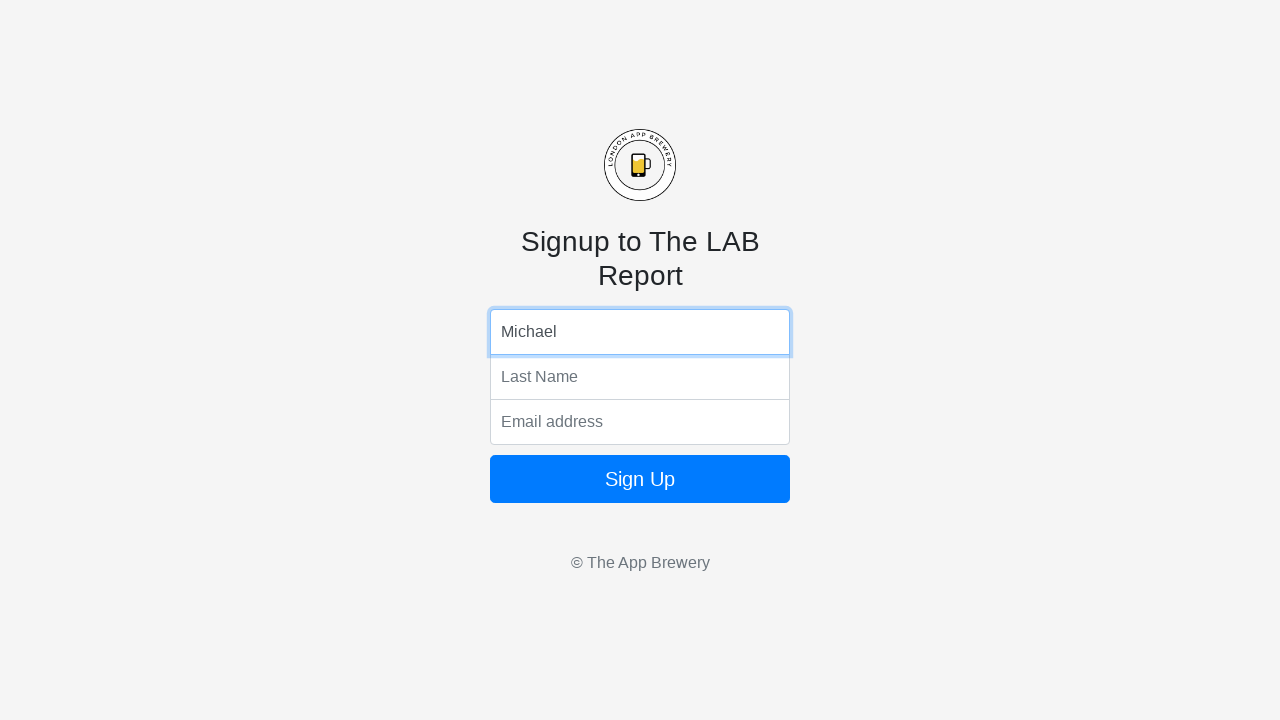

Filled last name field with 'Thompson' on input[name='lName']
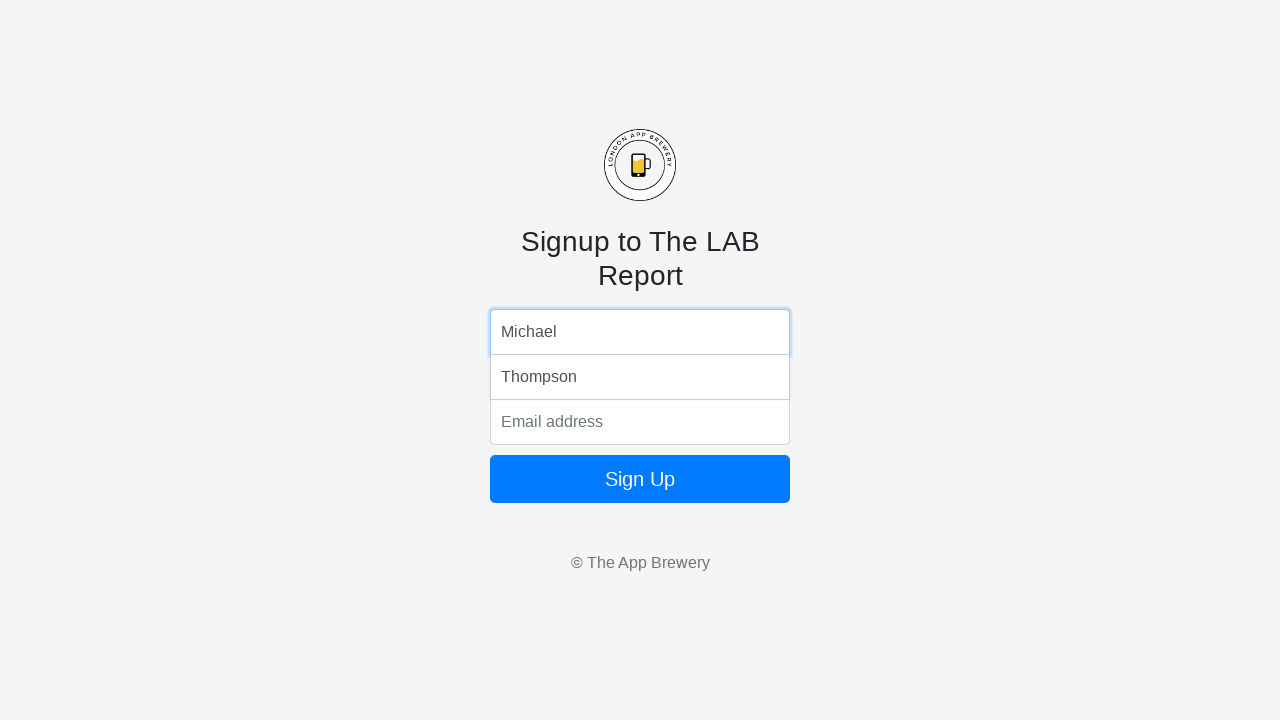

Filled email field with 'michael.thompson@example.com' on input[name='email']
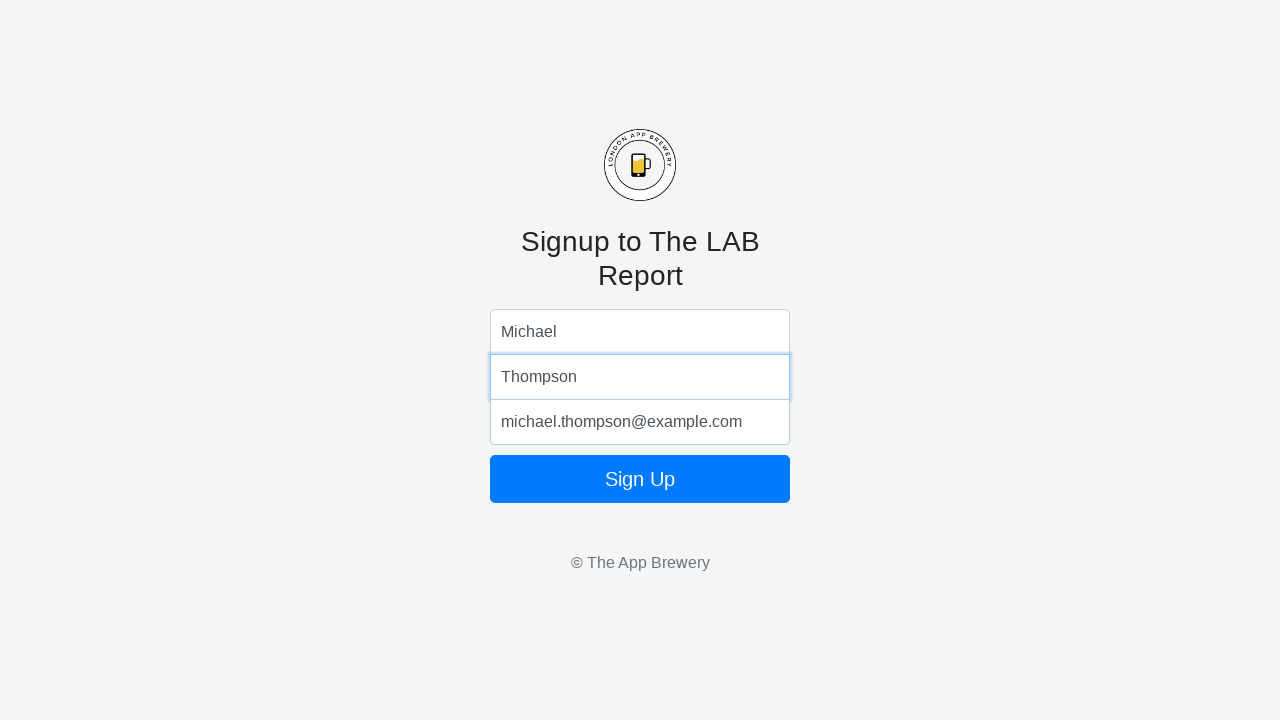

Clicked signup button to submit the form at (640, 479) on form button
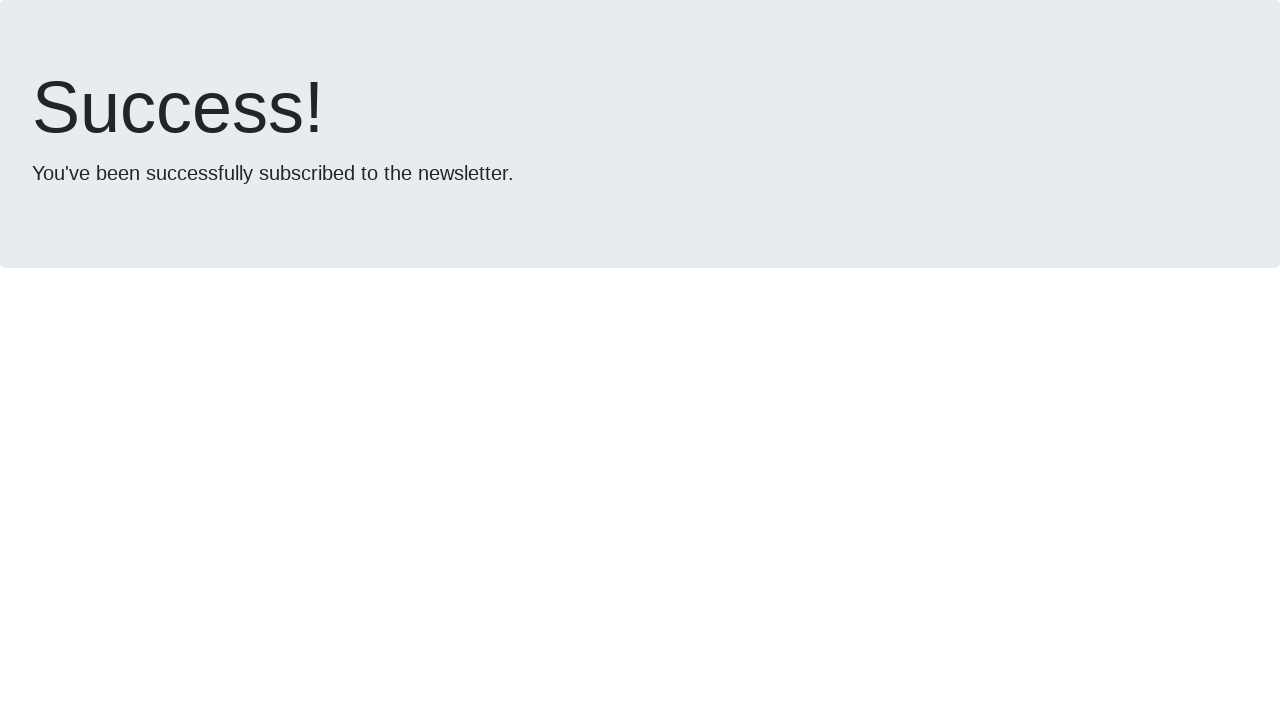

Waited 2 seconds for form submission to complete
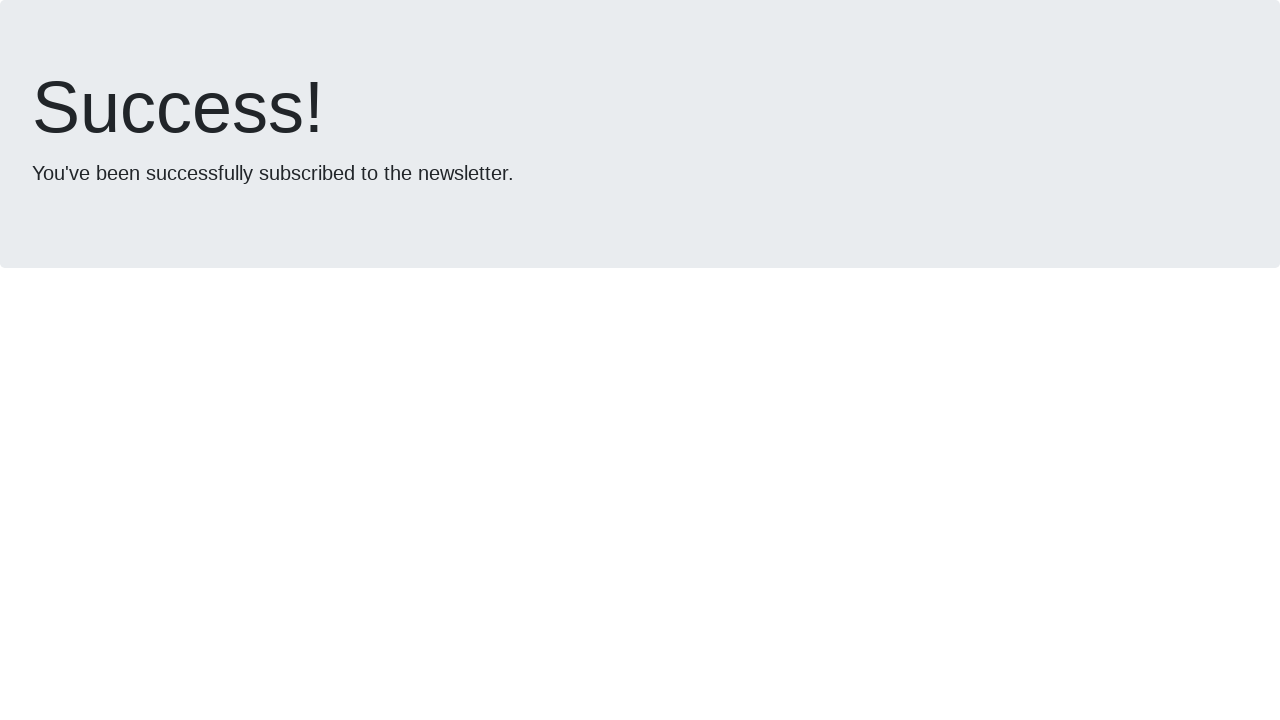

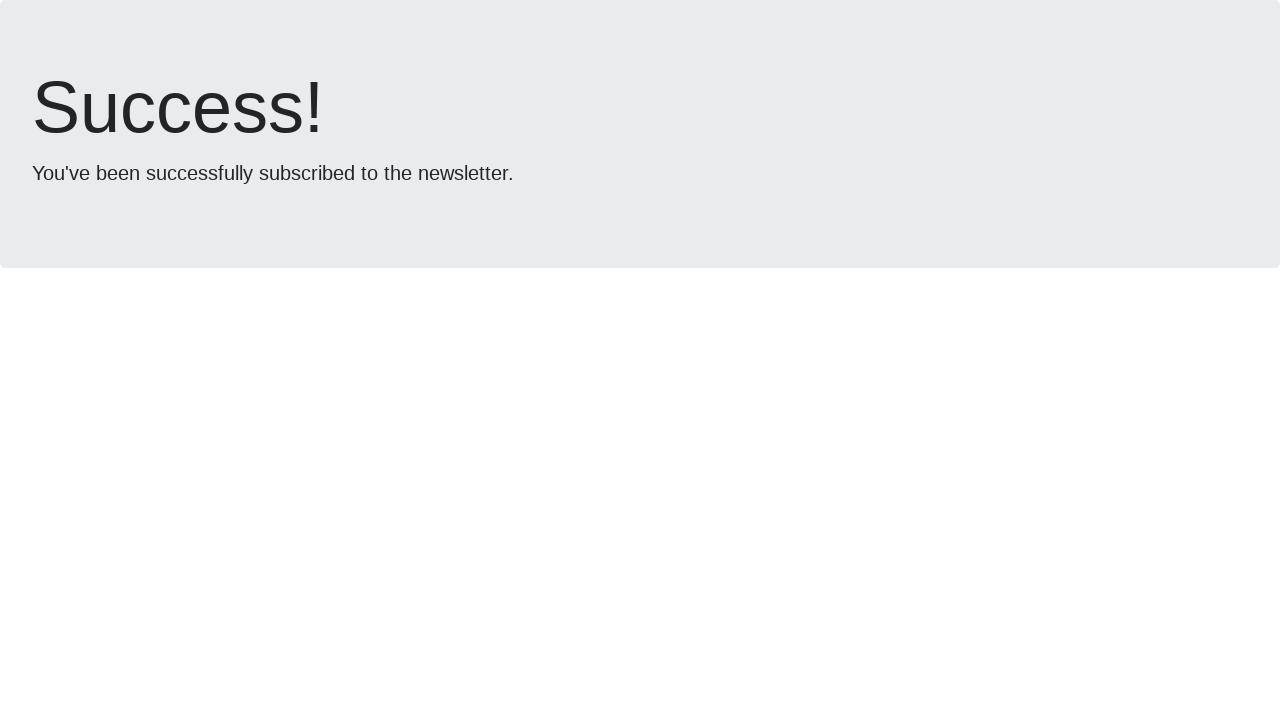